Tests forgot password form by entering an email and submitting the form

Starting URL: https://the-internet.herokuapp.com/forgot_password

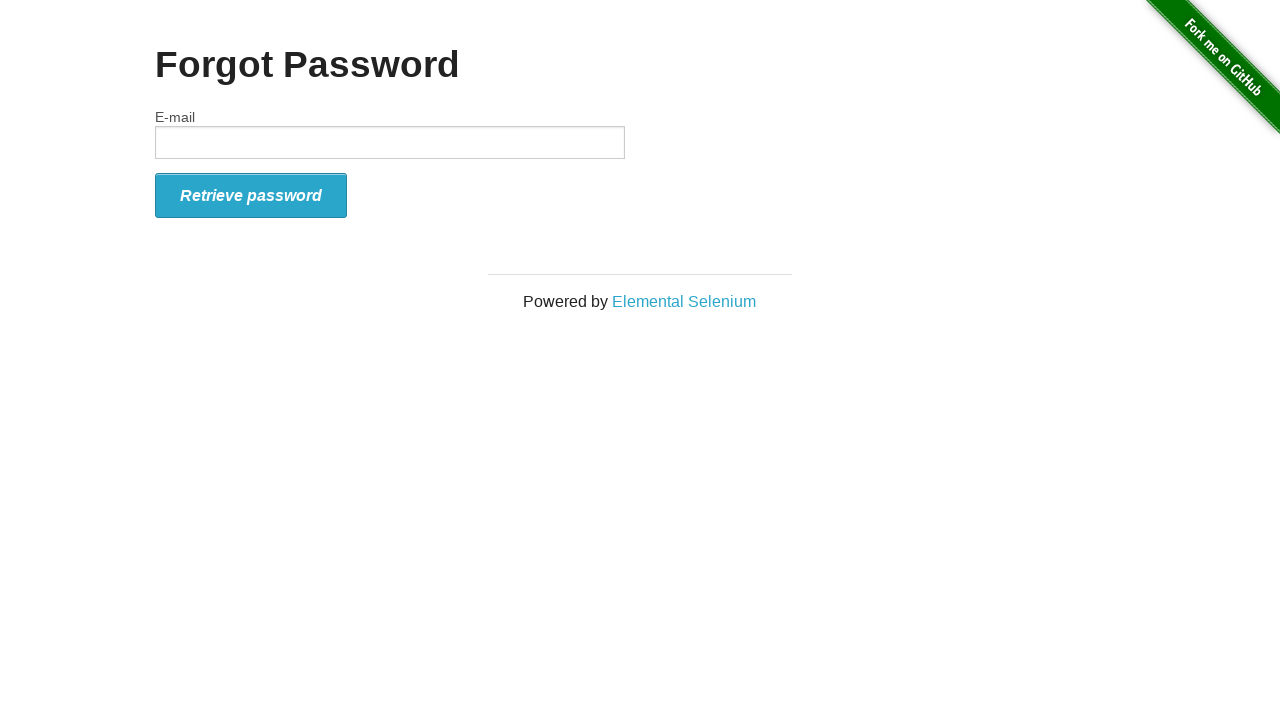

Filled email field with 'test@example.com' on #email
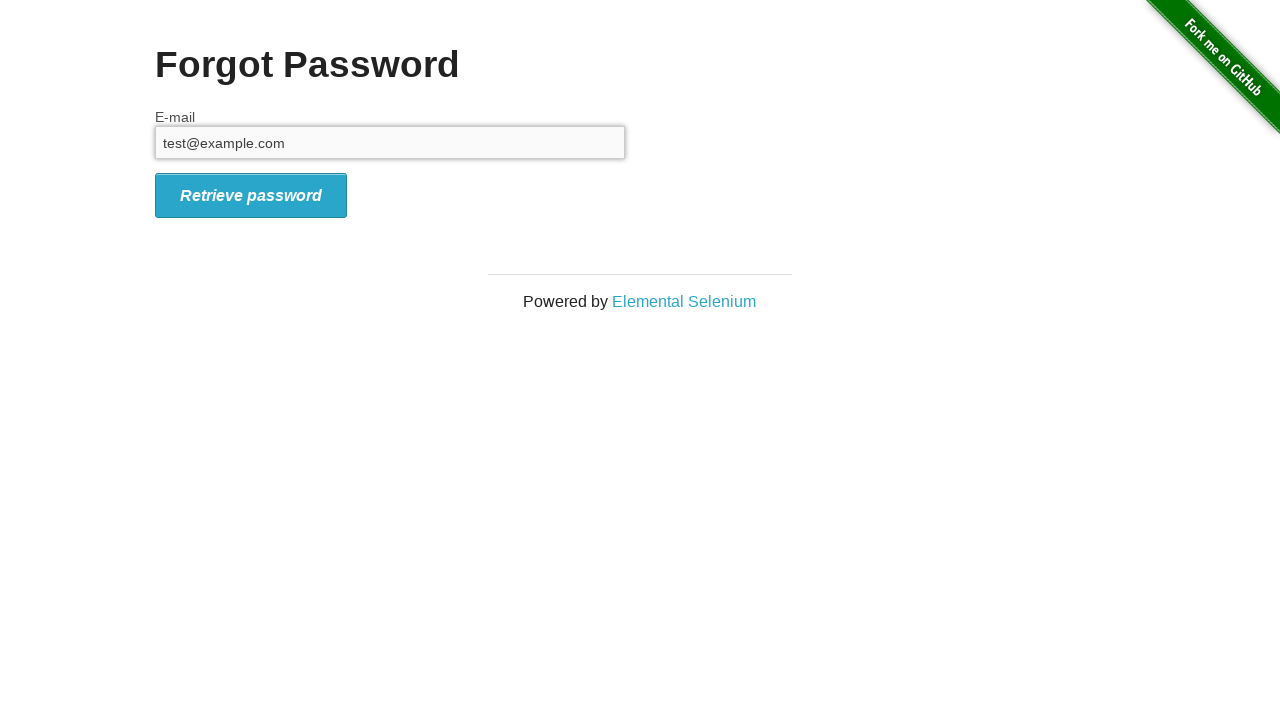

Clicked form submit button at (251, 195) on #form_submit
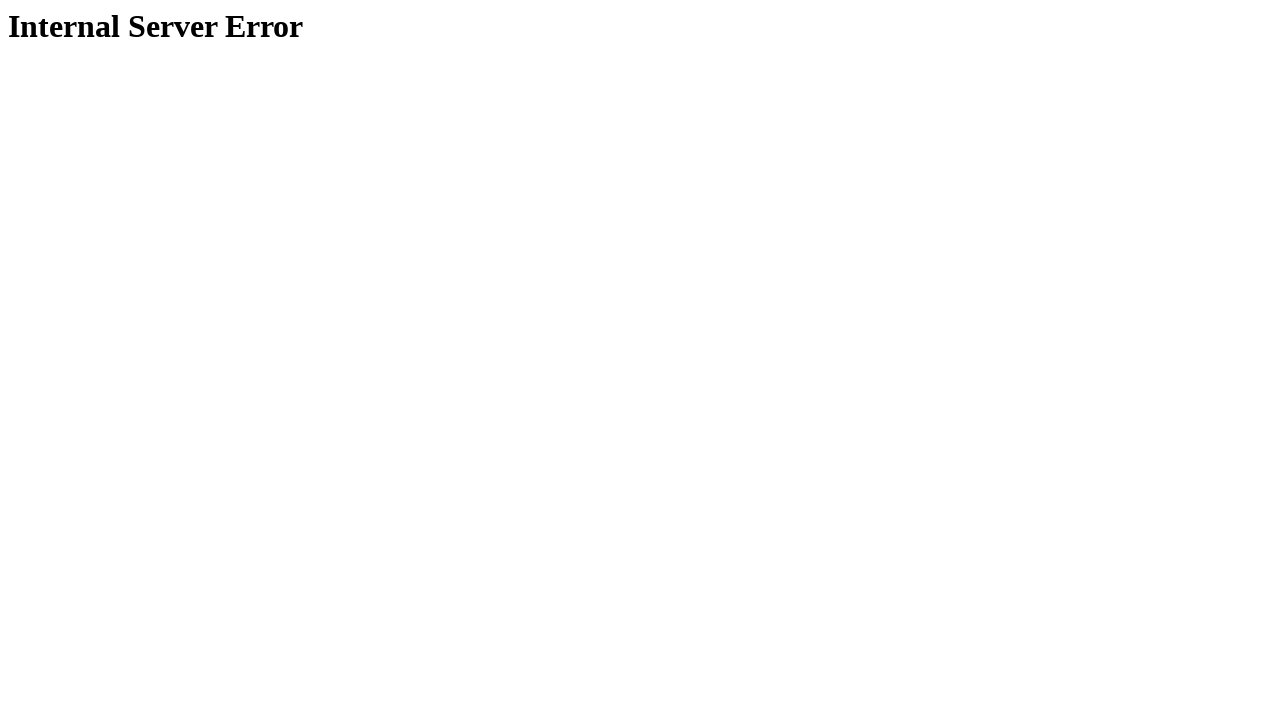

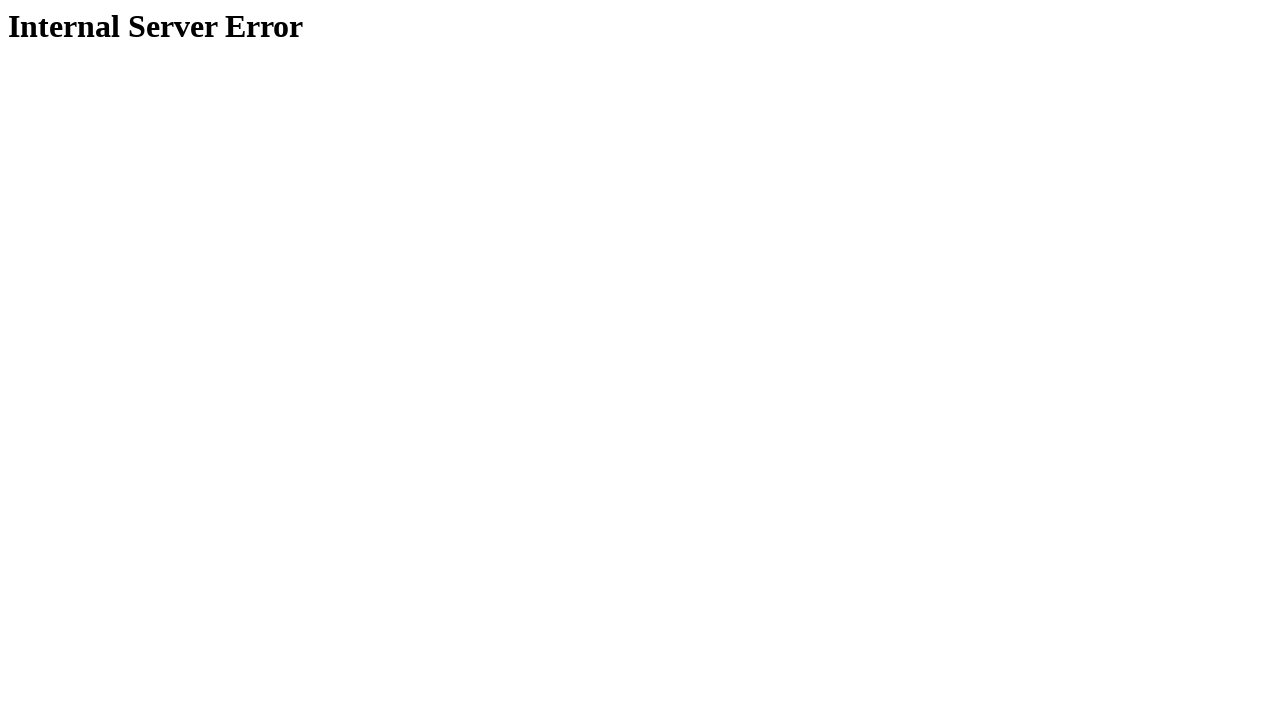